Tests hover functionality by moving the mouse over an avatar image and verifying that additional user information (caption) becomes visible.

Starting URL: http://the-internet.herokuapp.com/hovers

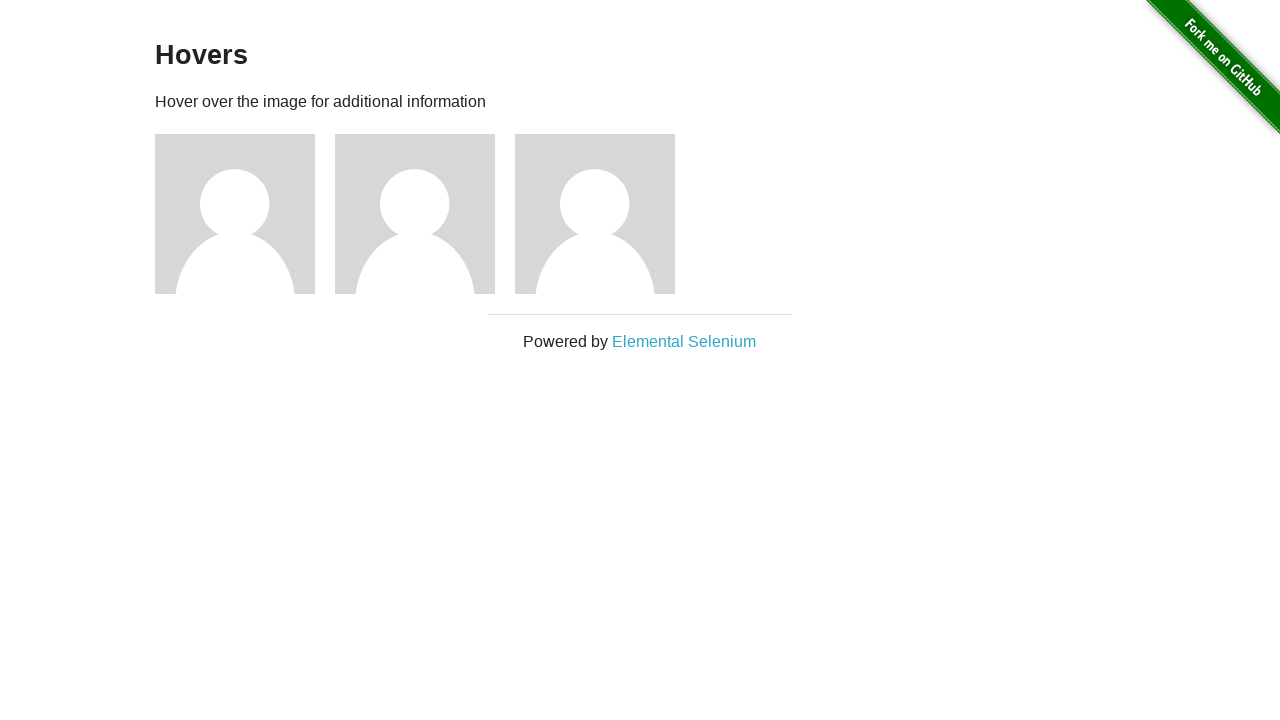

Navigated to hovers page
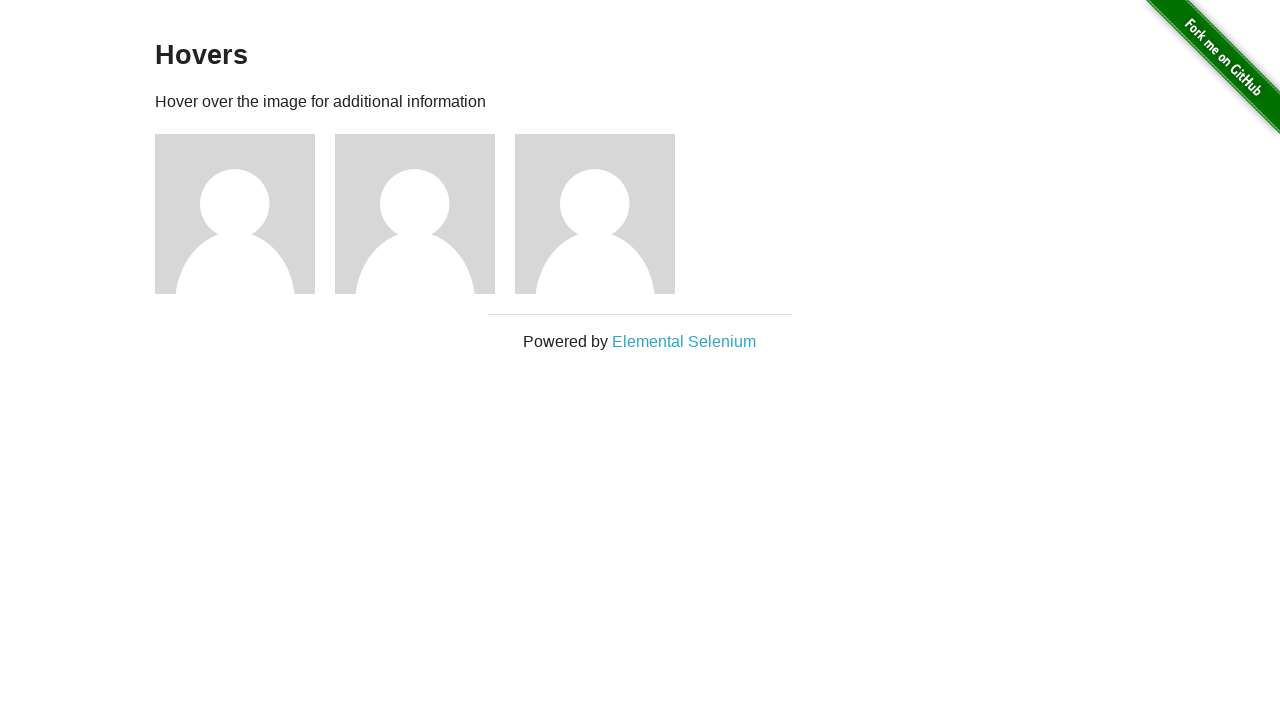

Located first avatar figure element
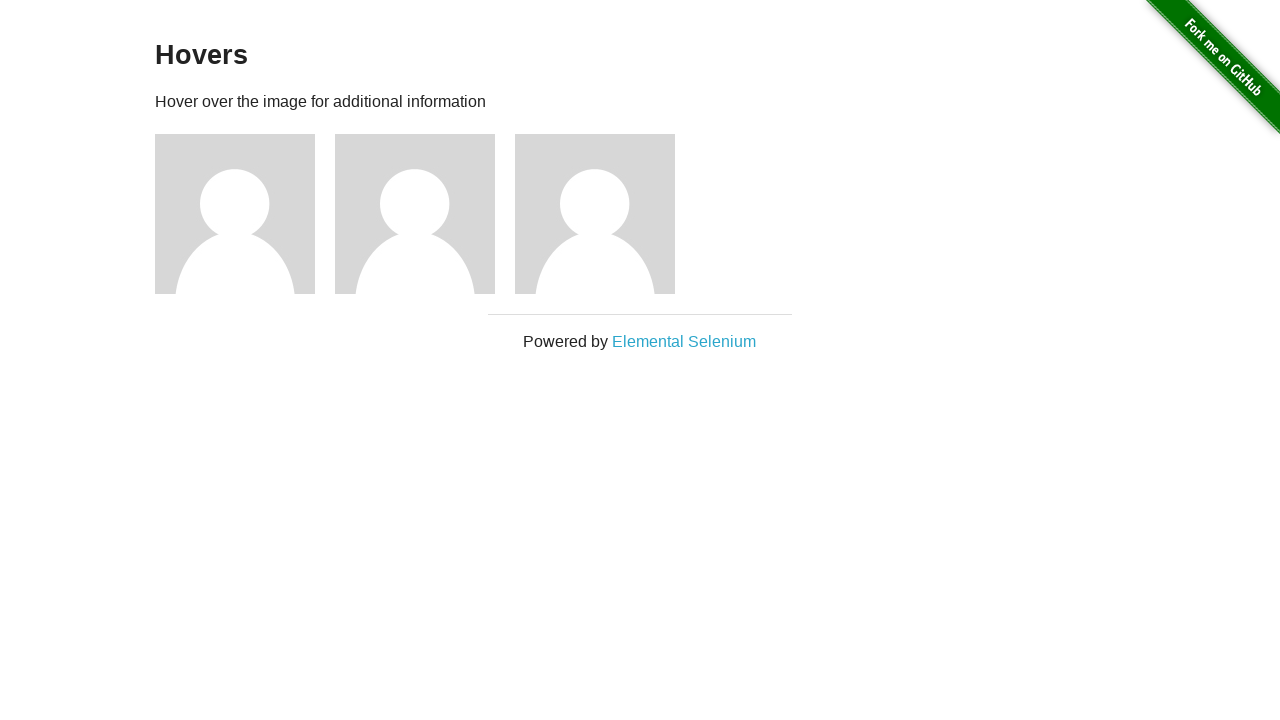

Hovered mouse over avatar image at (245, 214) on .figure >> nth=0
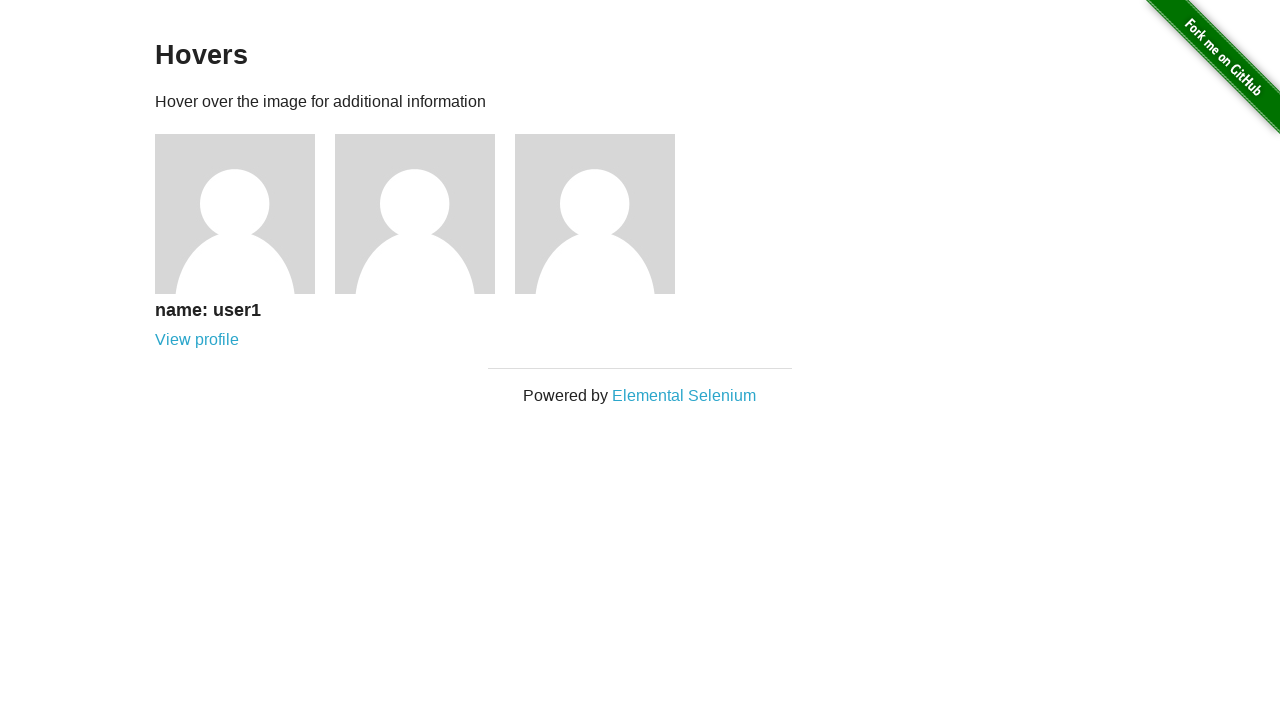

Located caption element
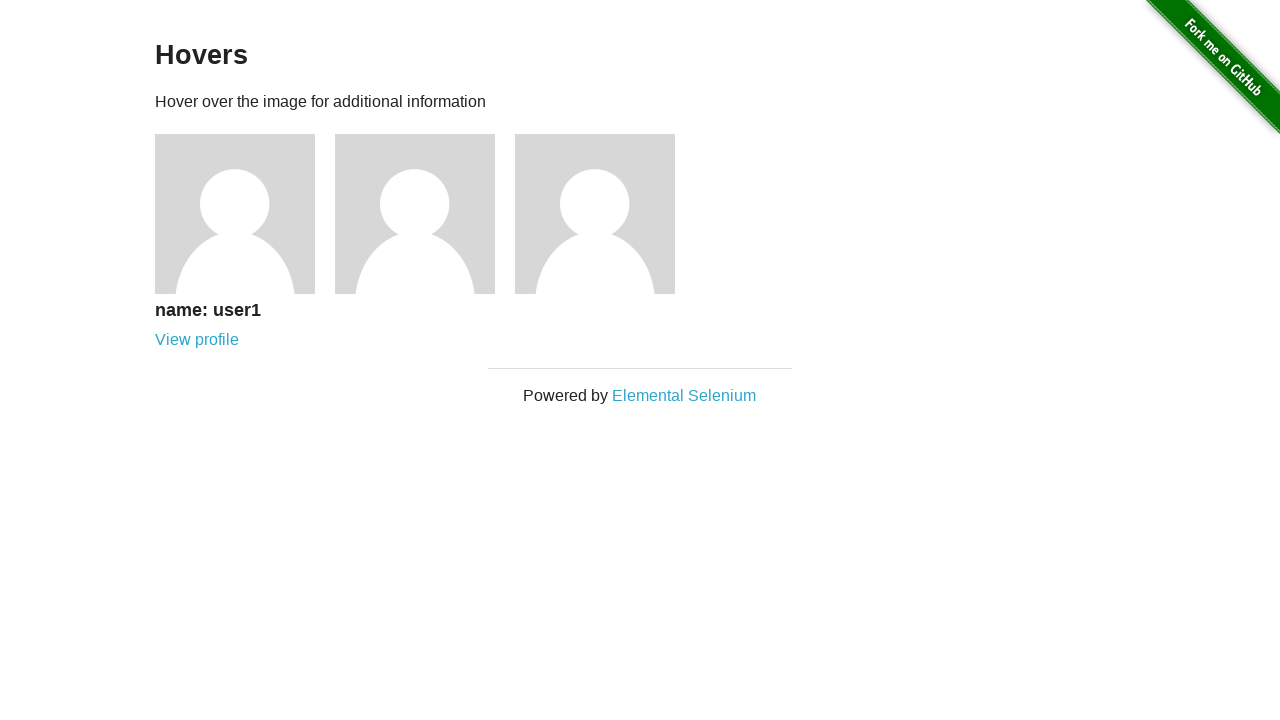

Verified caption is visible after hover
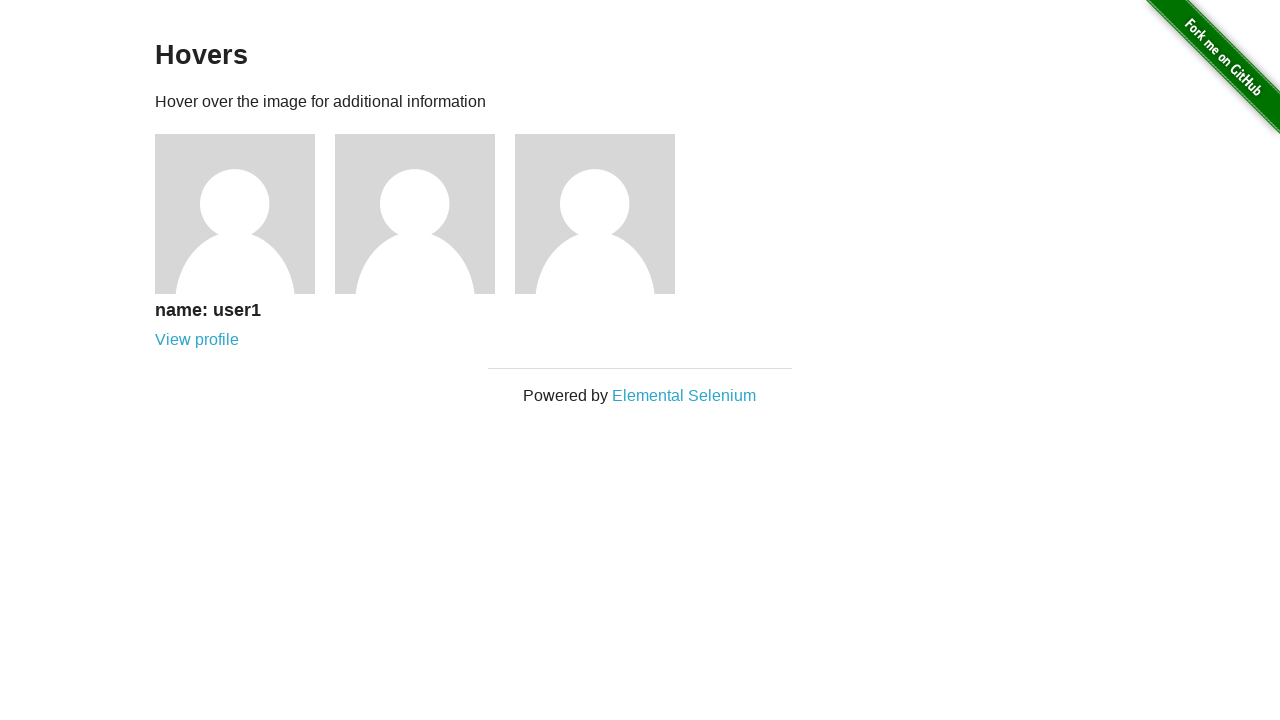

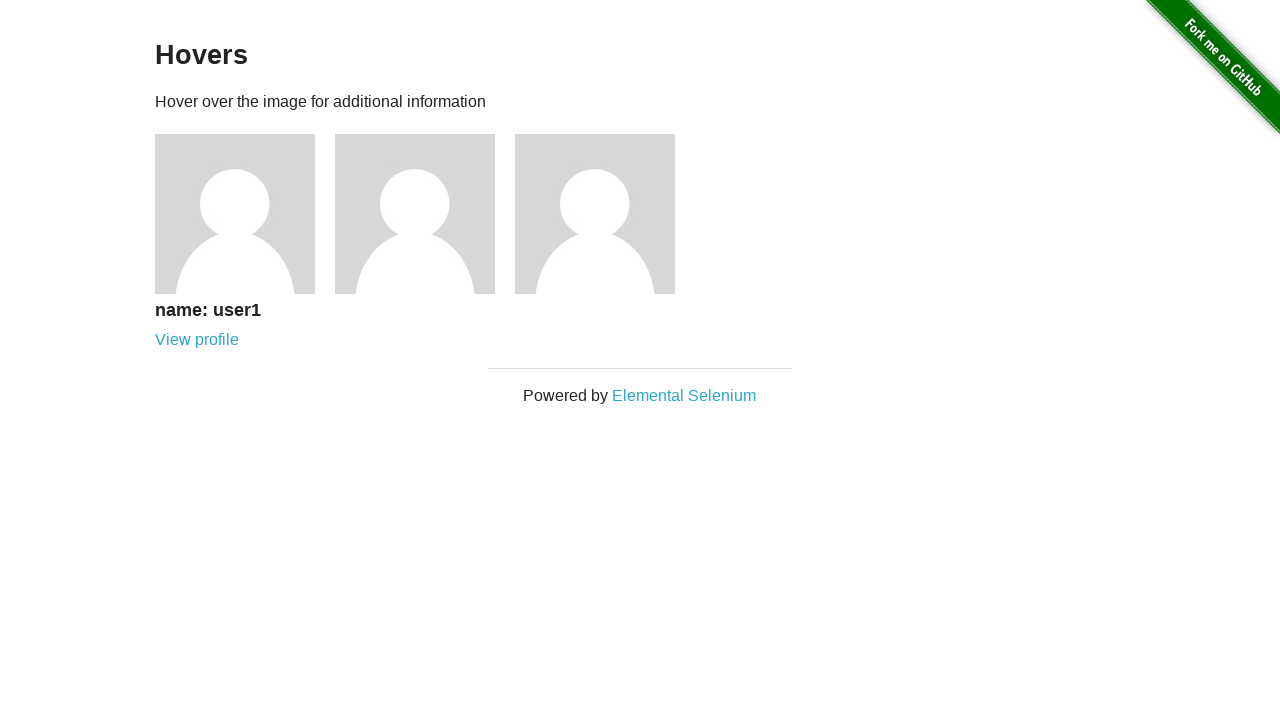